Tests the bank manager's ability to open a new account by selecting a customer and currency from dropdown menus

Starting URL: https://www.globalsqa.com/angularJs-protractor/BankingProject/#/login

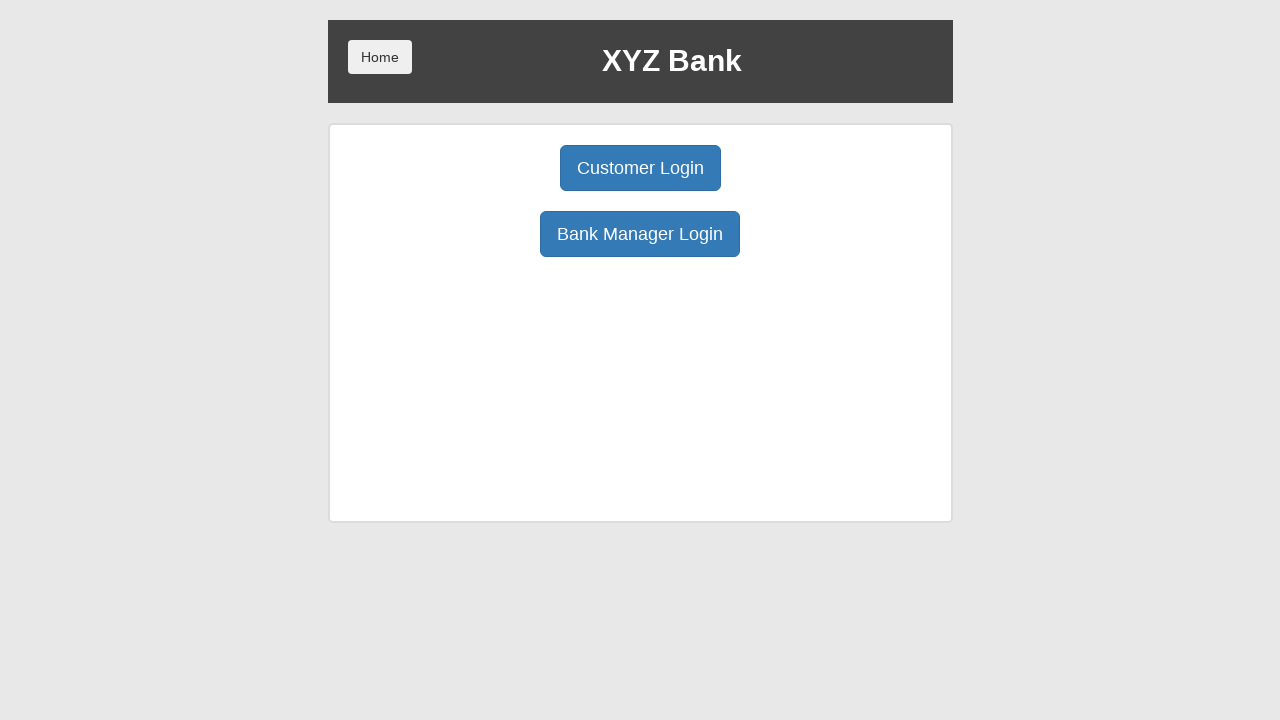

Clicked Bank Manager Login button at (640, 234) on body > div > div > div.ng-scope > div > div.borderM.box.padT20 > div:nth-child(3
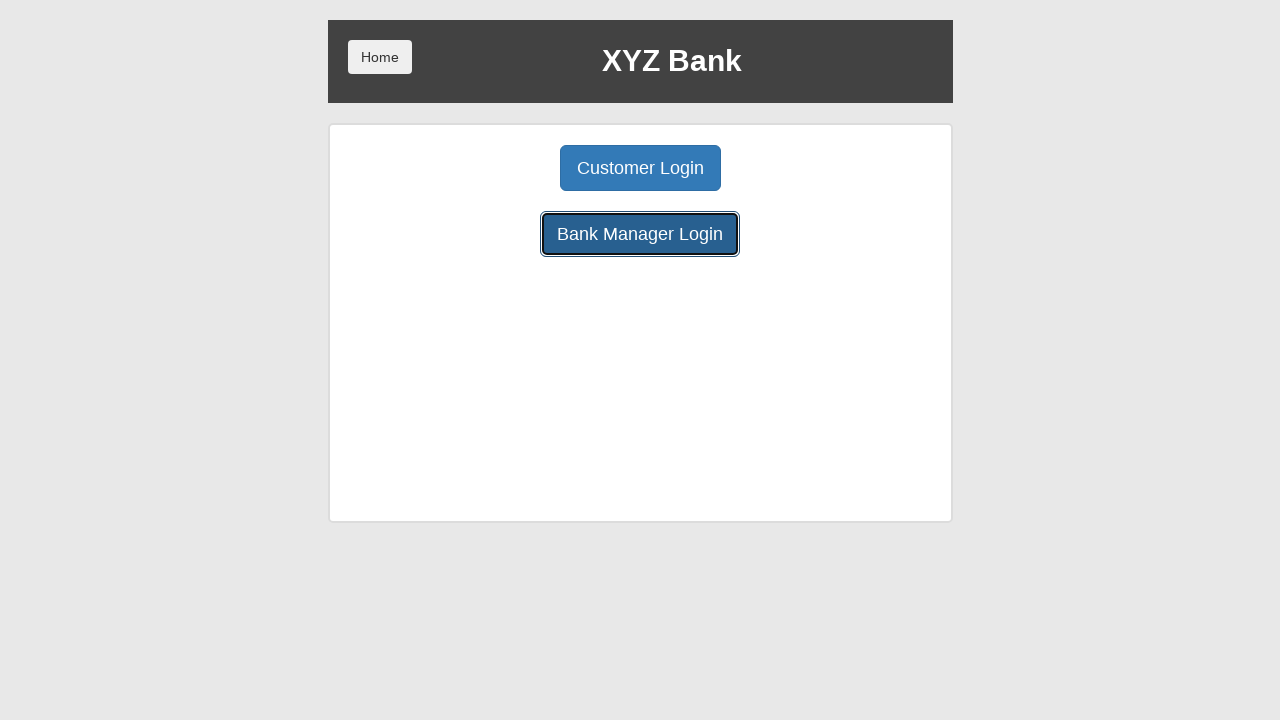

Waited for Open Account button to appear
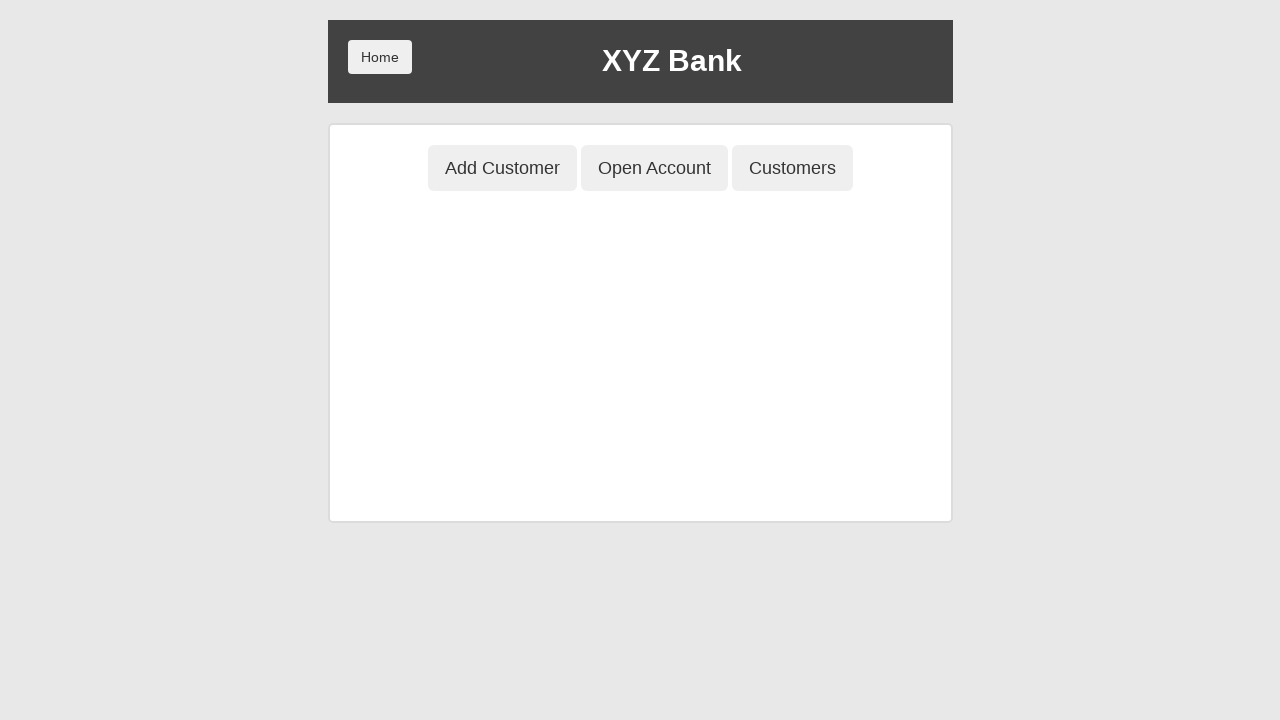

Clicked Open Account button at (654, 168) on body > div > div > div.ng-scope > div > div.center > button:nth-child(2)
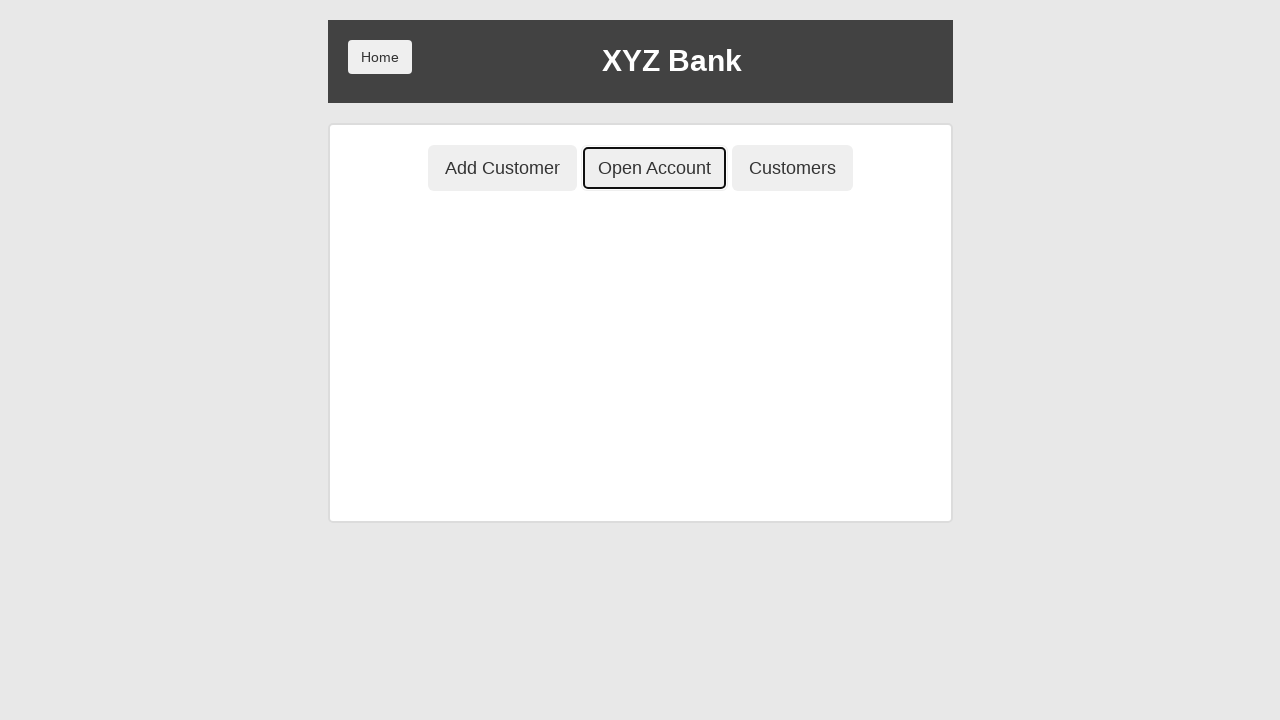

Waited for customer dropdown to appear
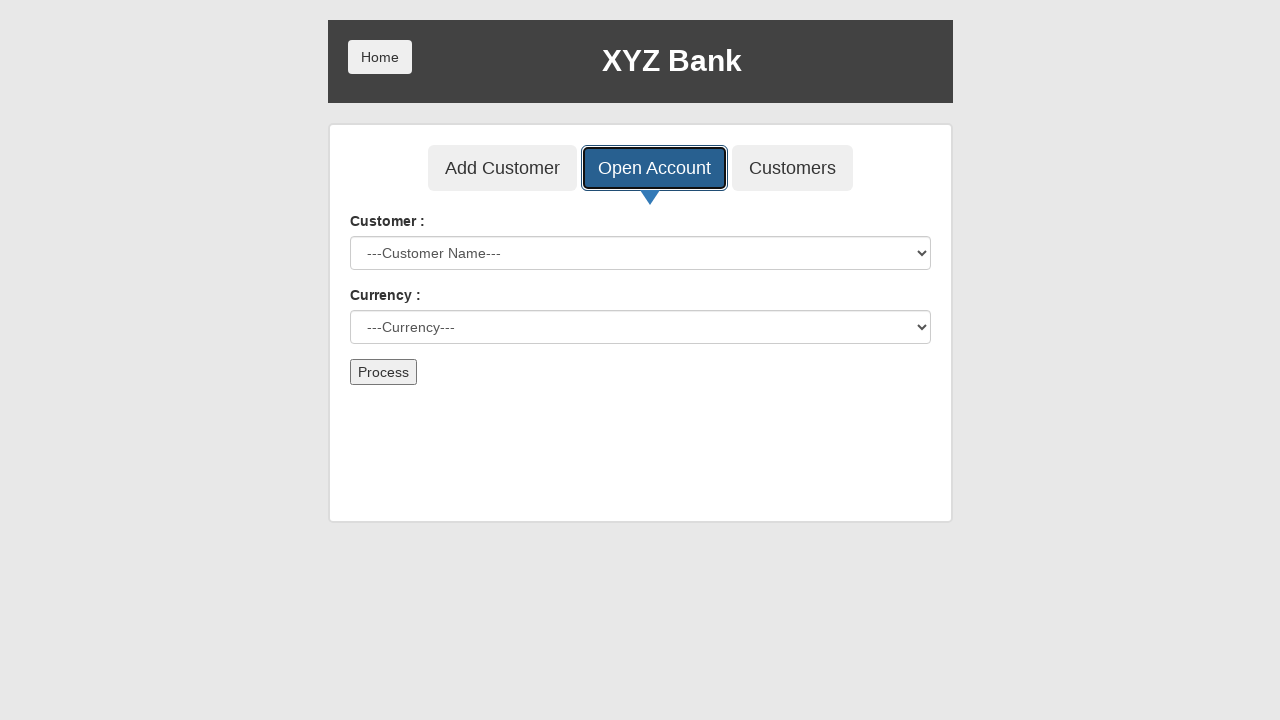

Selected customer from dropdown (index 2) on #userSelect
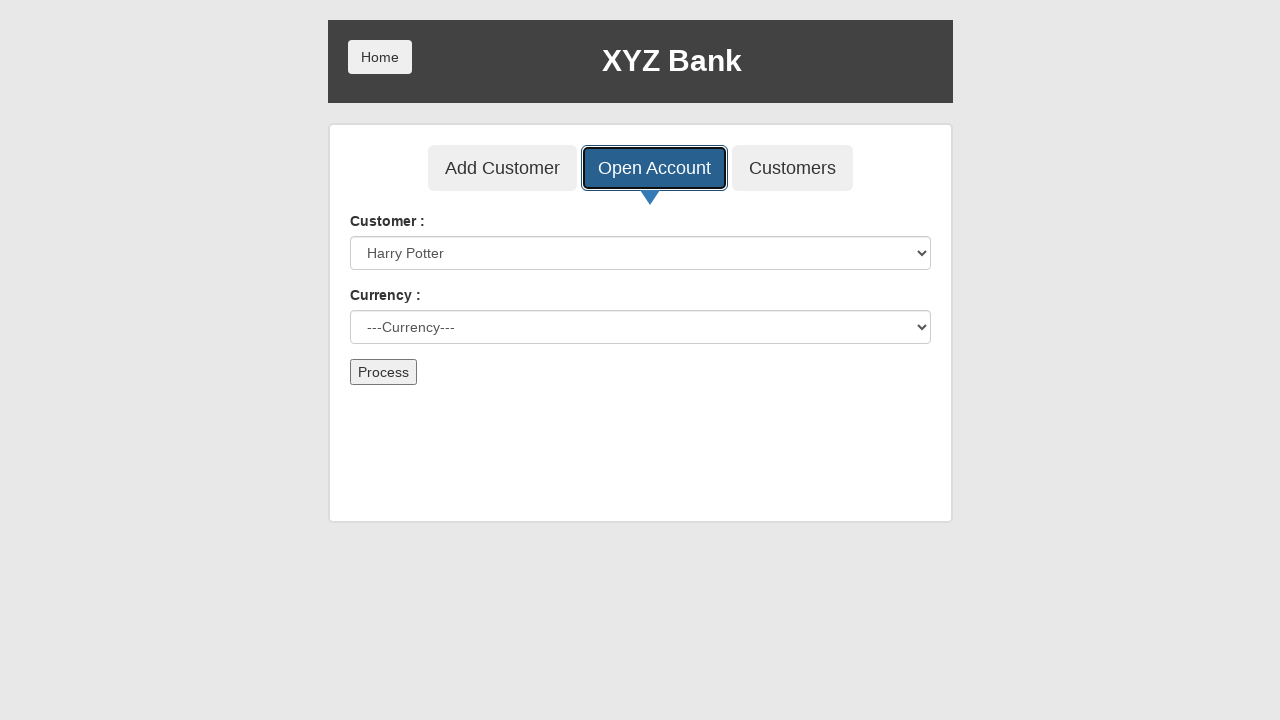

Waited for currency dropdown to appear
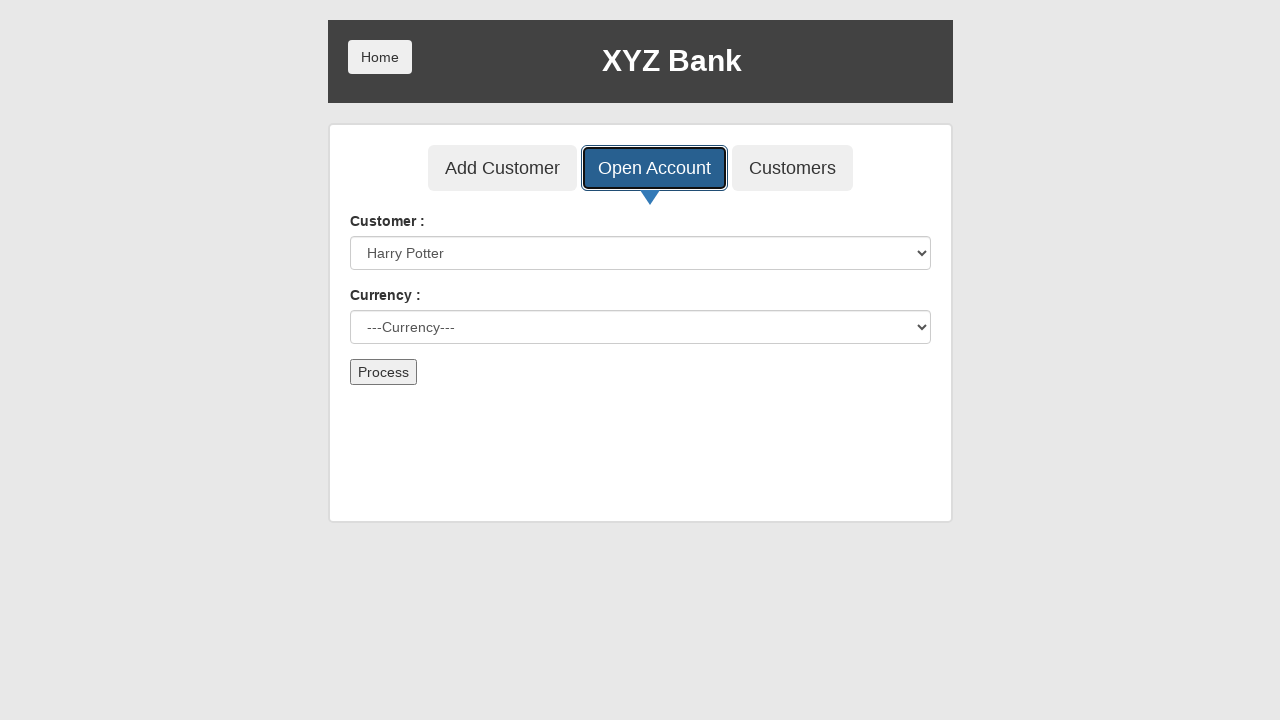

Selected currency from dropdown (index 3) on #currency
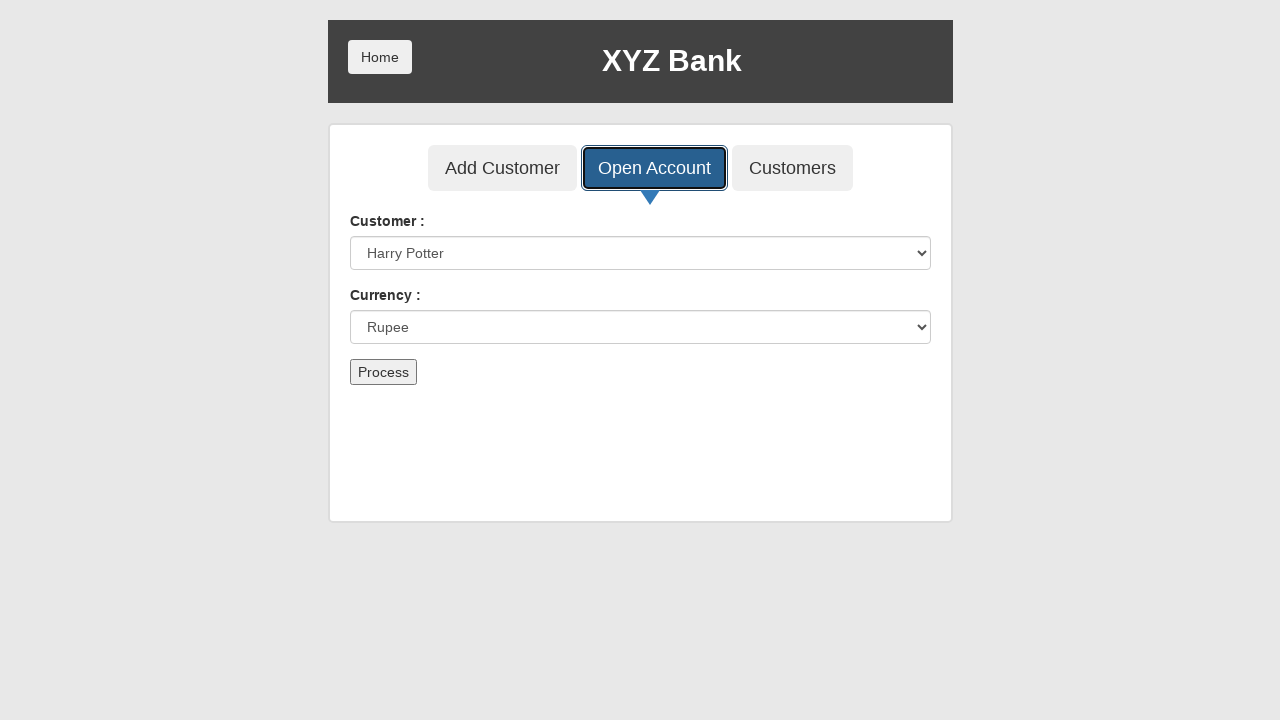

Clicked Submit button to create new account at (383, 372) on body > div > div > div.ng-scope > div > div.ng-scope > div > div > form > button
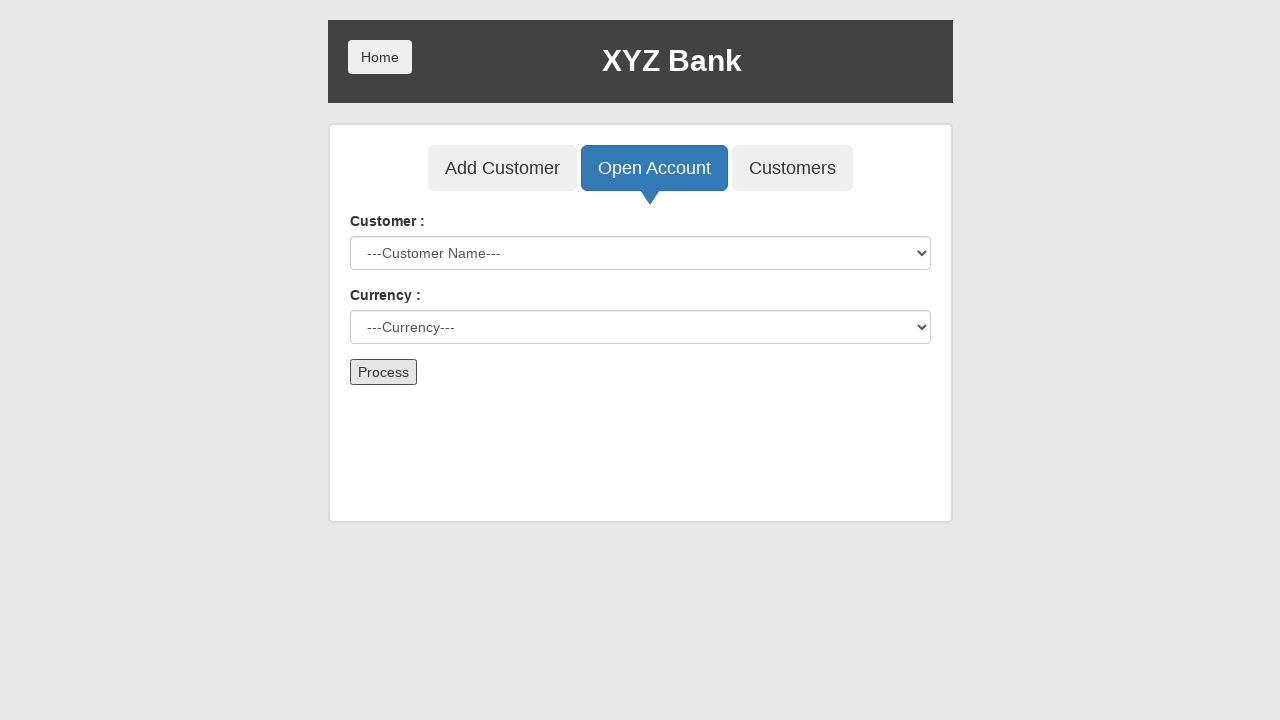

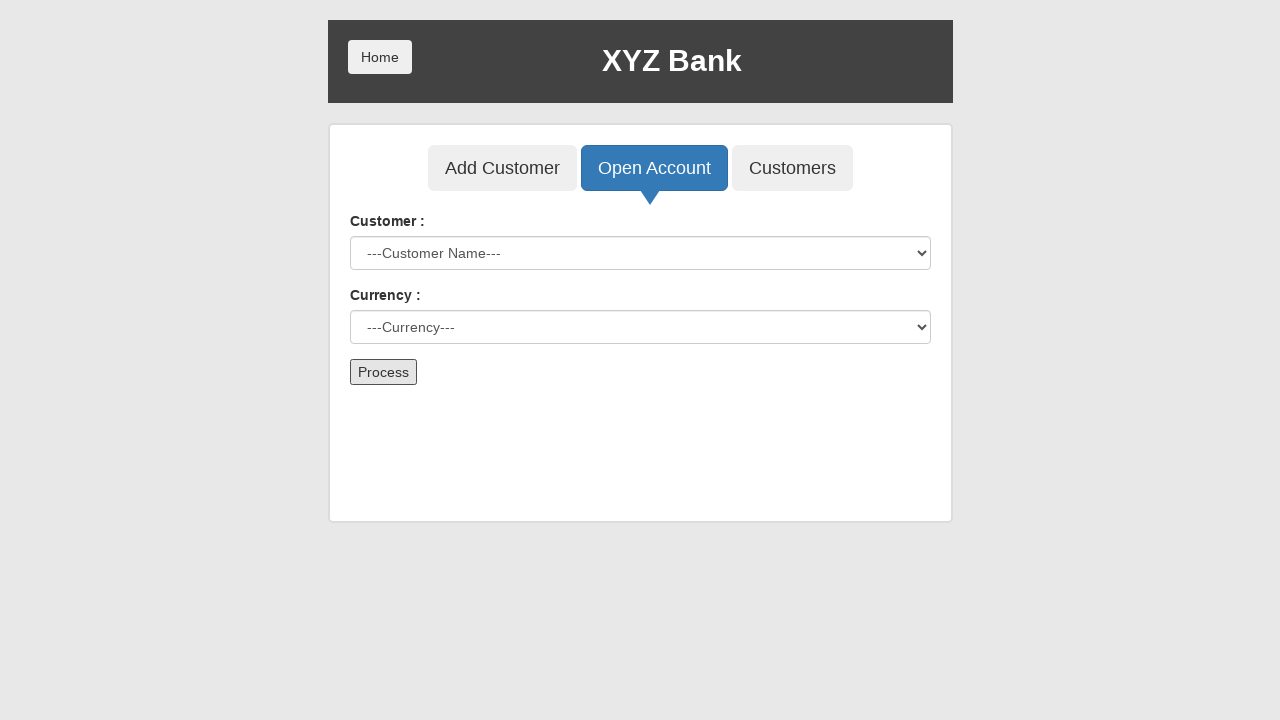